Tests web table interaction by scrolling to a fixed header table and reading values from the fourth column of the table rows

Starting URL: https://rahulshettyacademy.com/AutomationPractice/

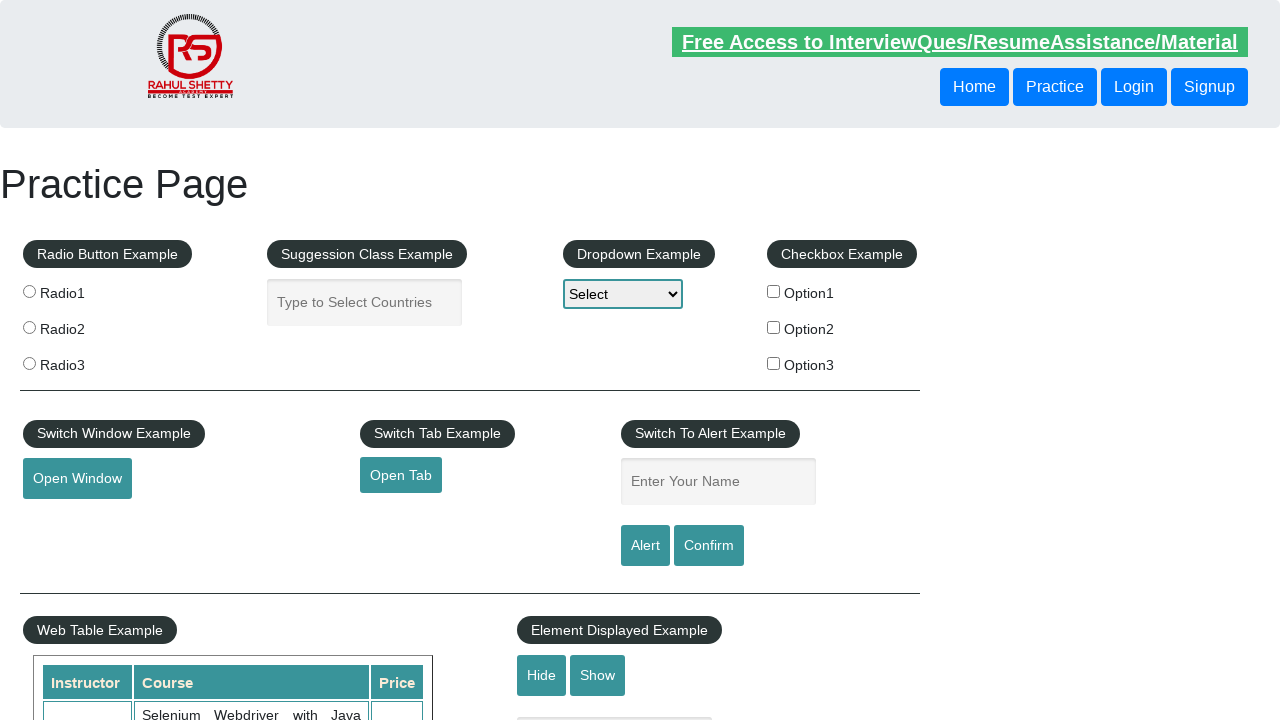

Waited for fixed header table to be visible
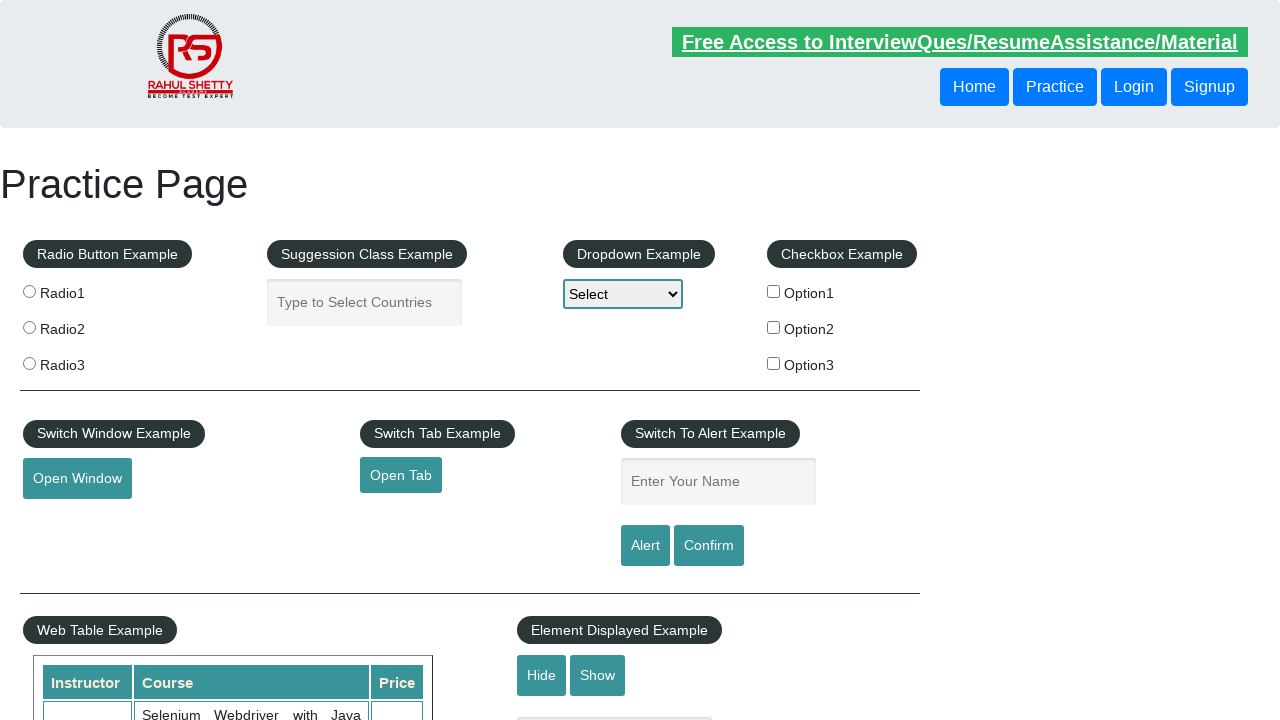

Scrolled within the fixed header table container to position 5000
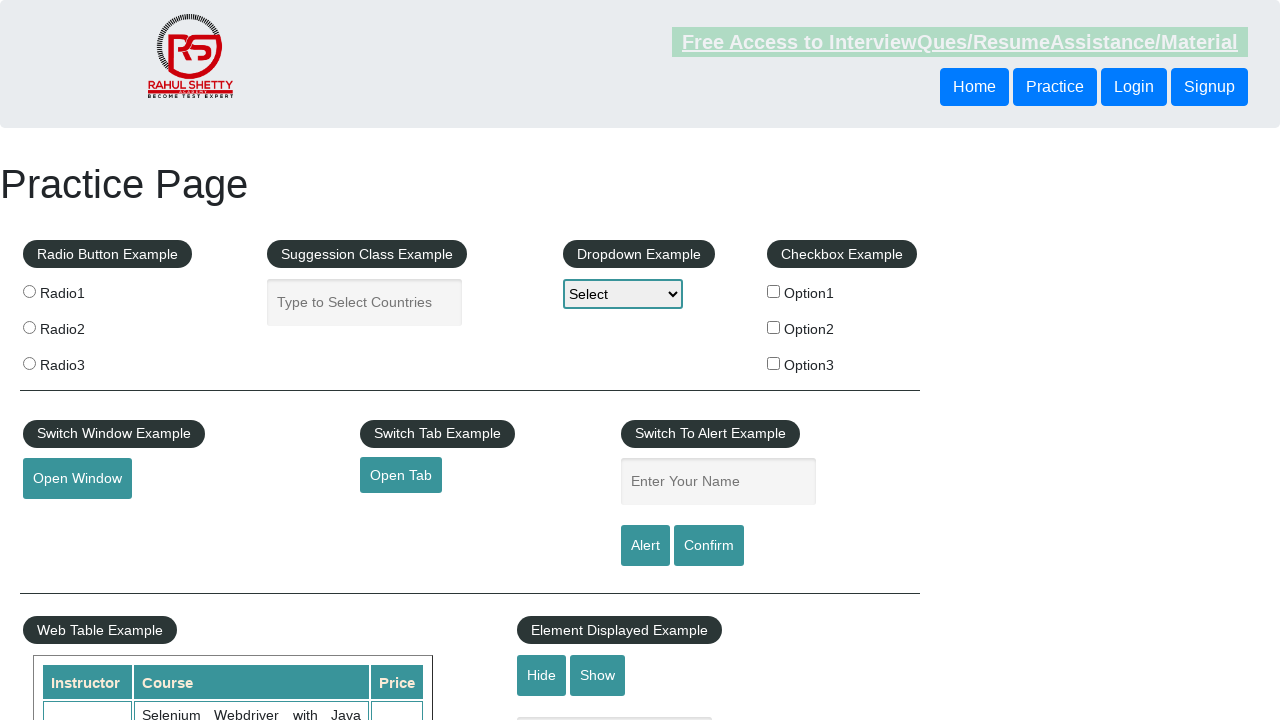

Waited for fourth column table cells to be present
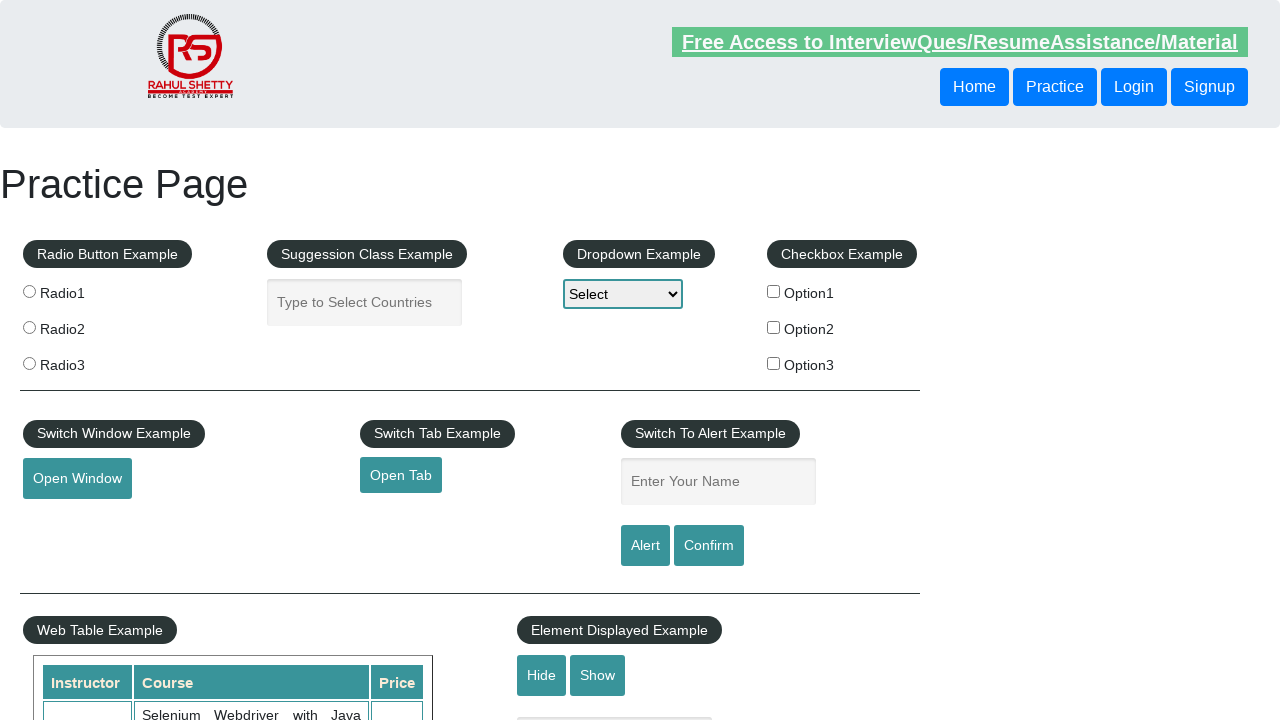

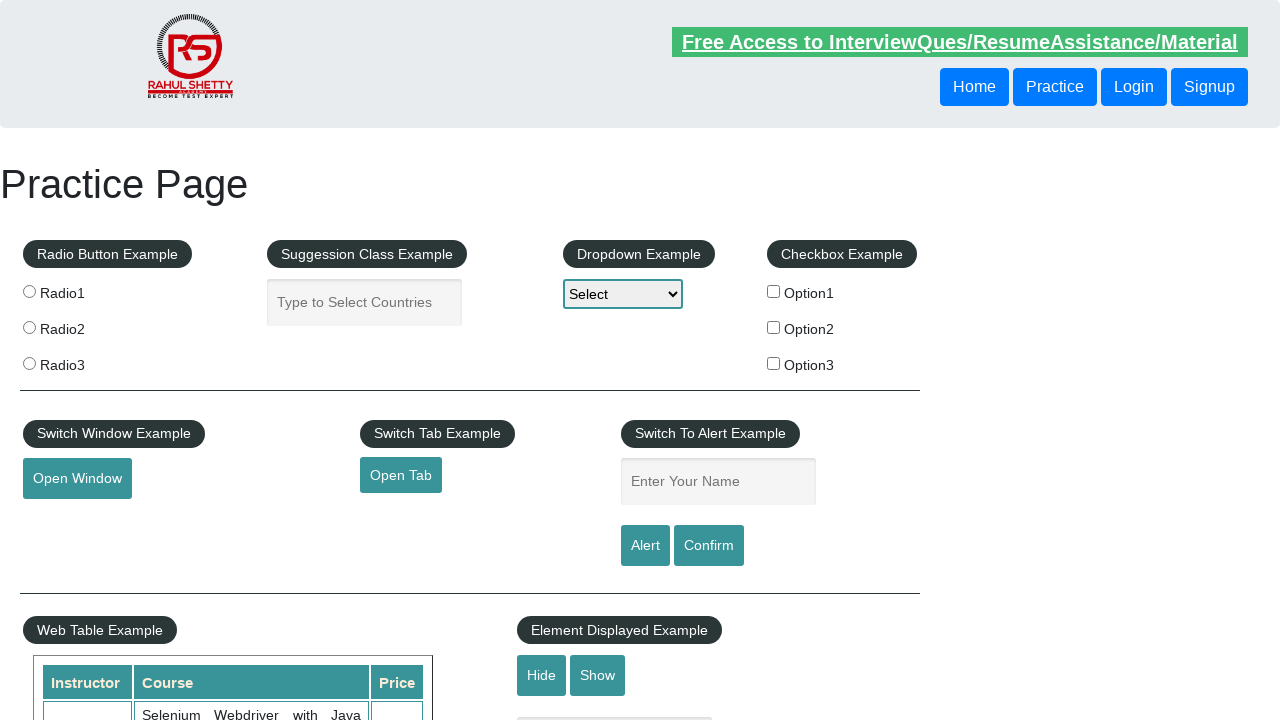